Tests static dropdown functionality by selecting currency options using different selection methods (by value, by index, by visible text) and verifying dropdown properties

Starting URL: https://rahulshettyacademy.com/dropdownsPractise/

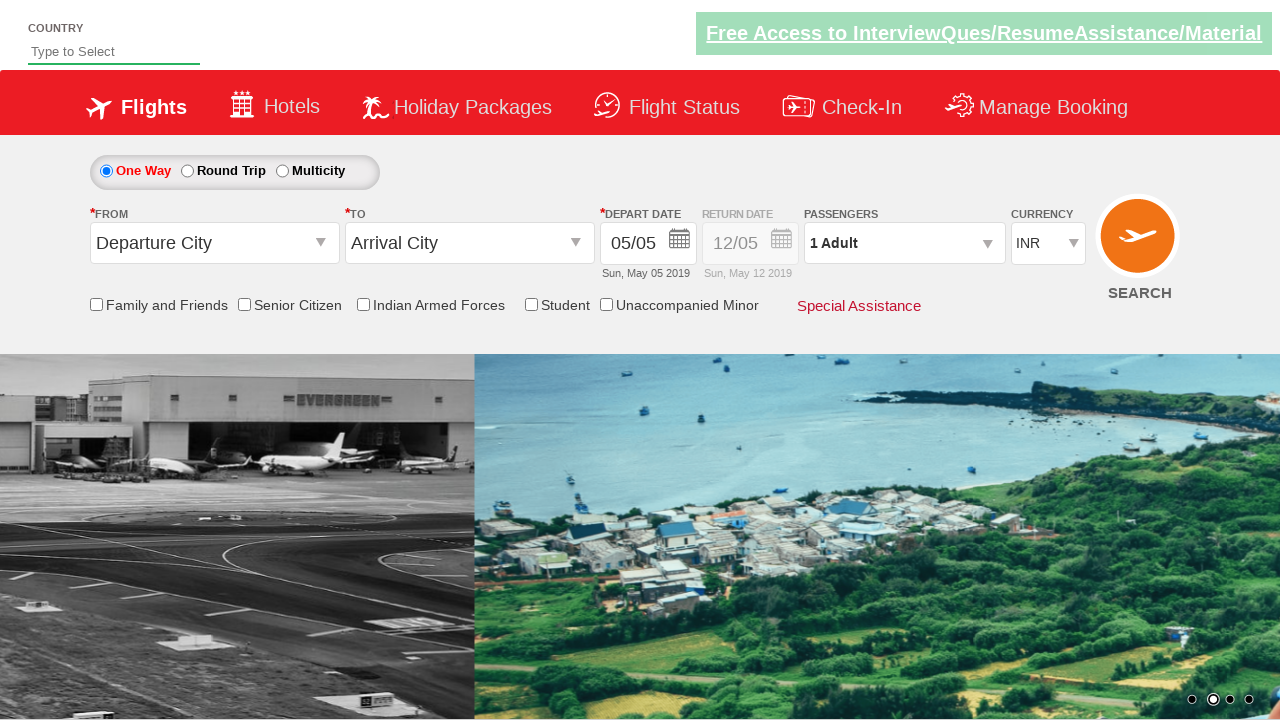

Located currency dropdown element
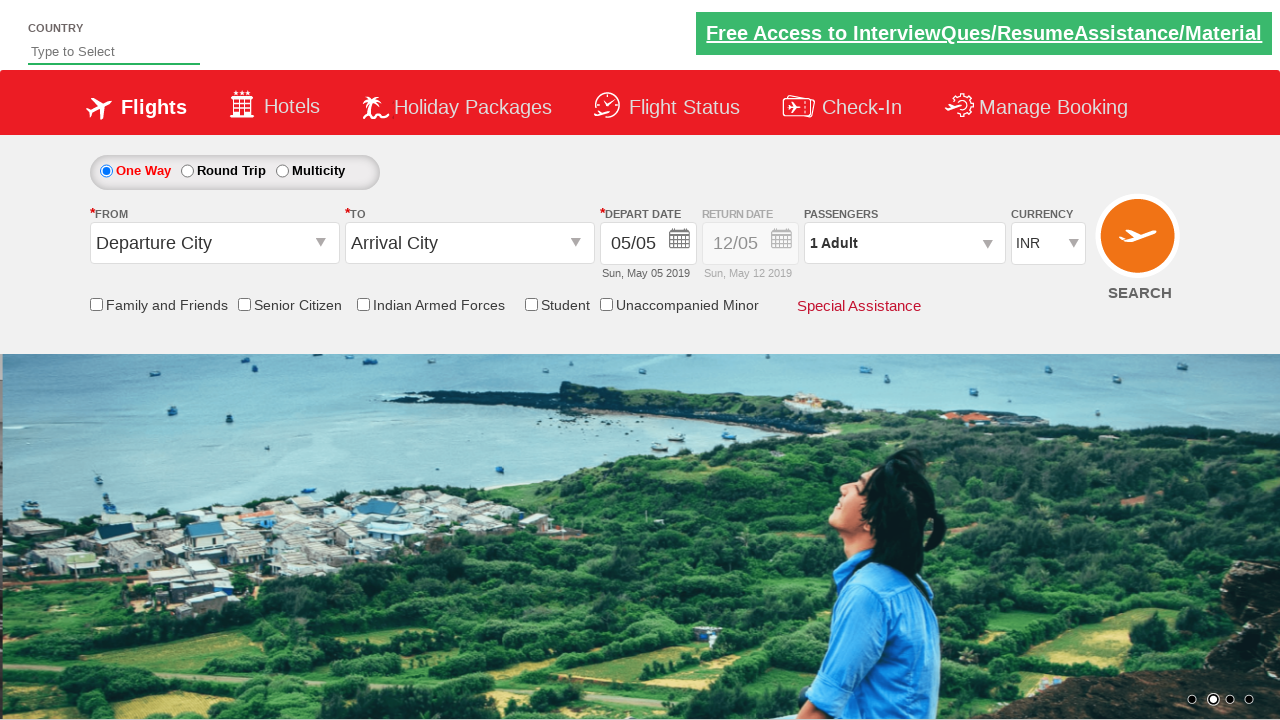

Selected USD from dropdown by value on #ctl00_mainContent_DropDownListCurrency
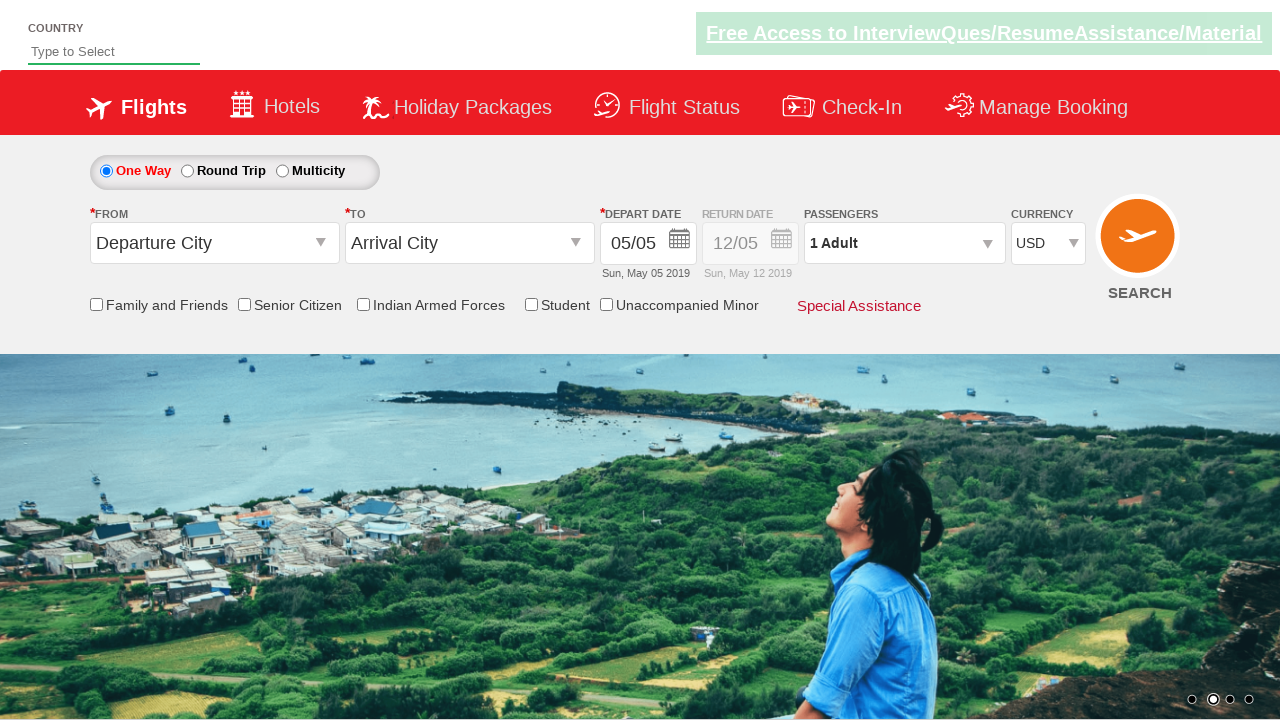

Selected dropdown option at index 2 on #ctl00_mainContent_DropDownListCurrency
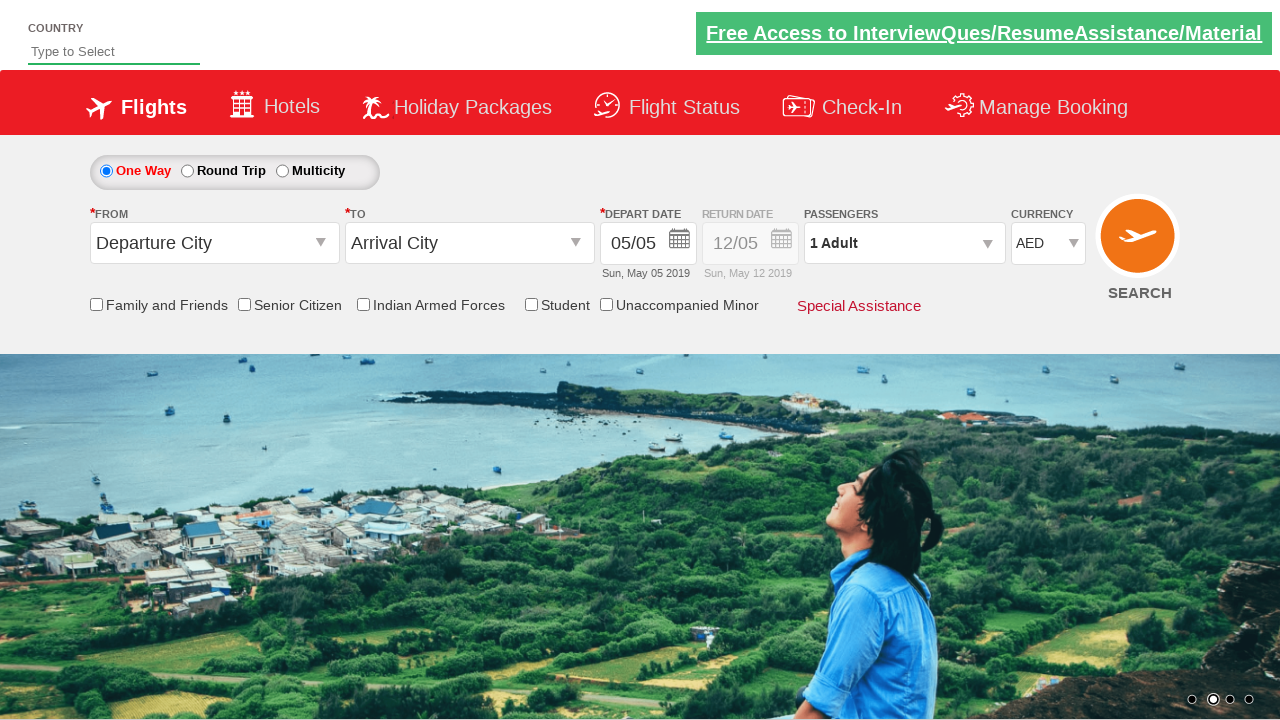

Selected INR from dropdown by visible text on #ctl00_mainContent_DropDownListCurrency
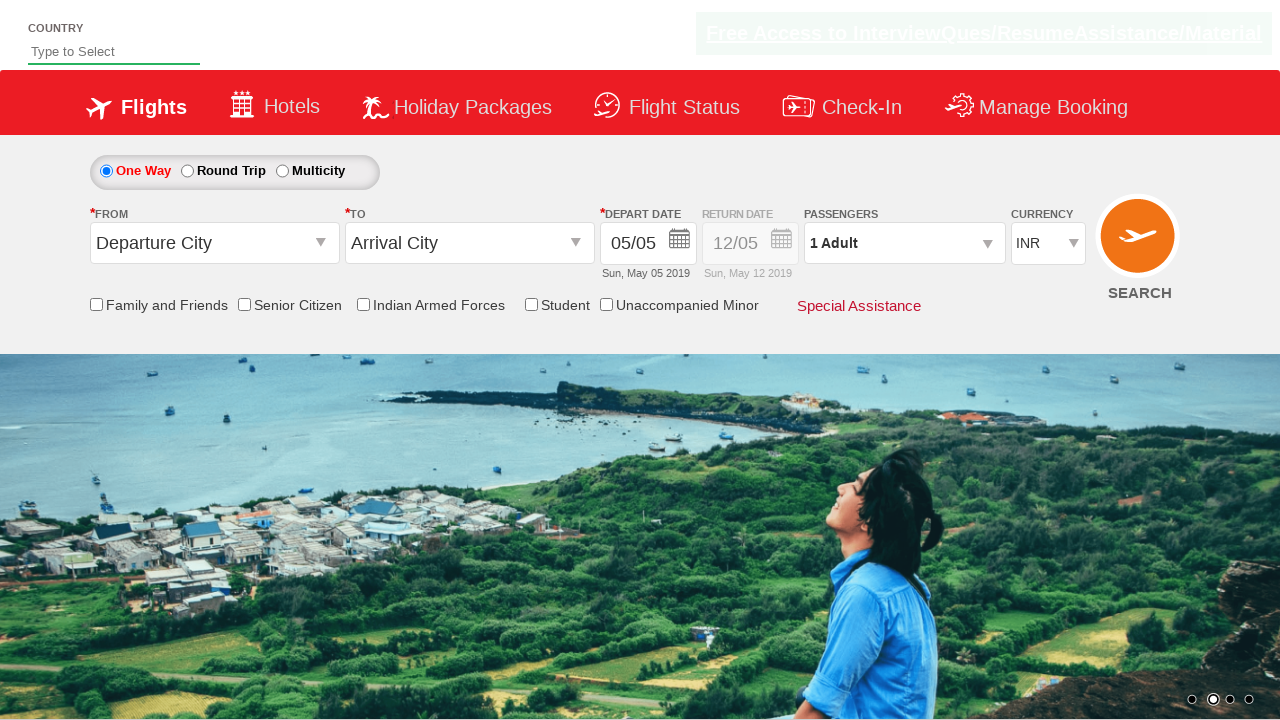

Waited 500ms for dropdown selection to be applied
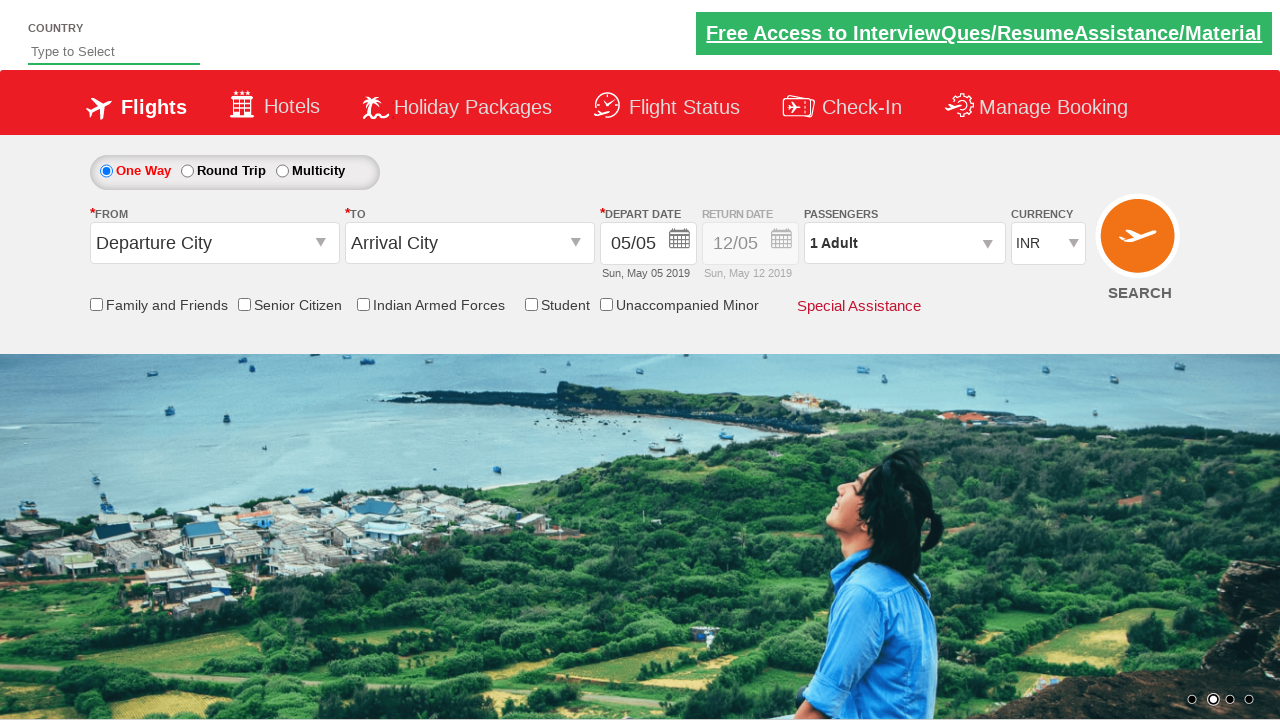

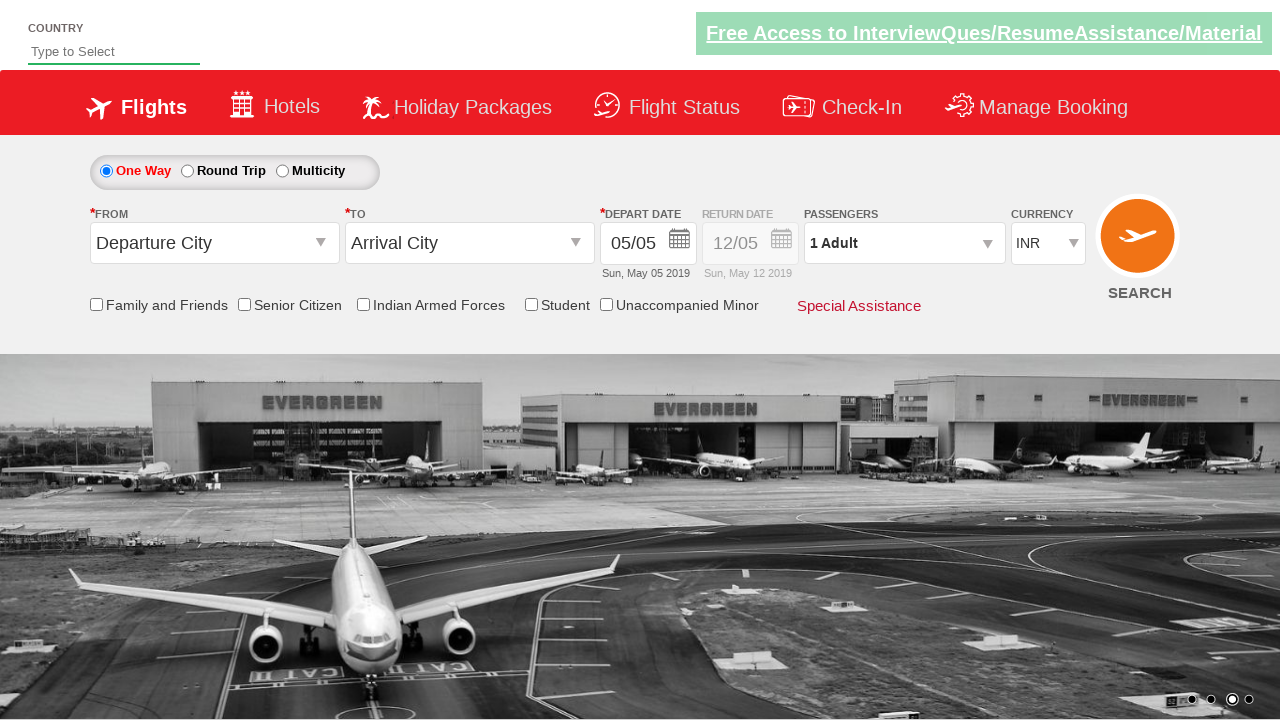